Tests the text-to-speech functionality by selecting a British English voice, entering text into the input field, and clicking the speak button to generate audio

Starting URL: https://ttsmp3.com/text-to-speech/British2English/

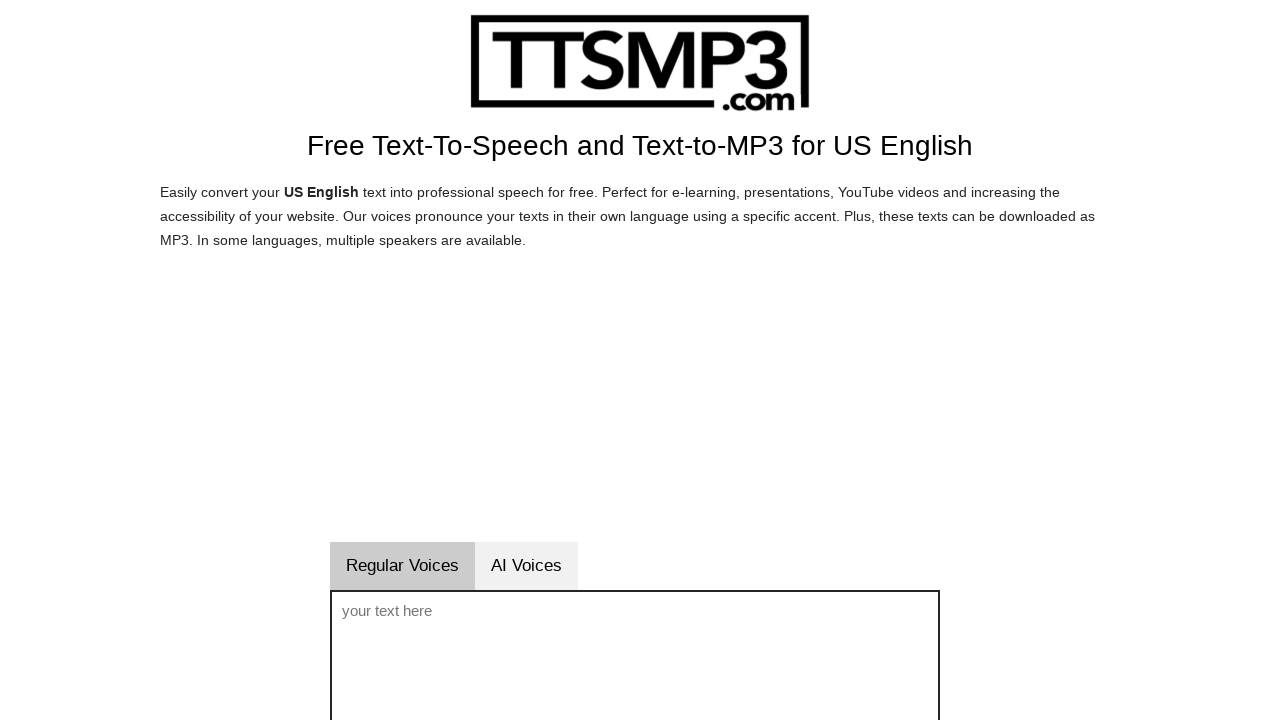

Selected British English / Brian voice from dropdown on #sprachwahl
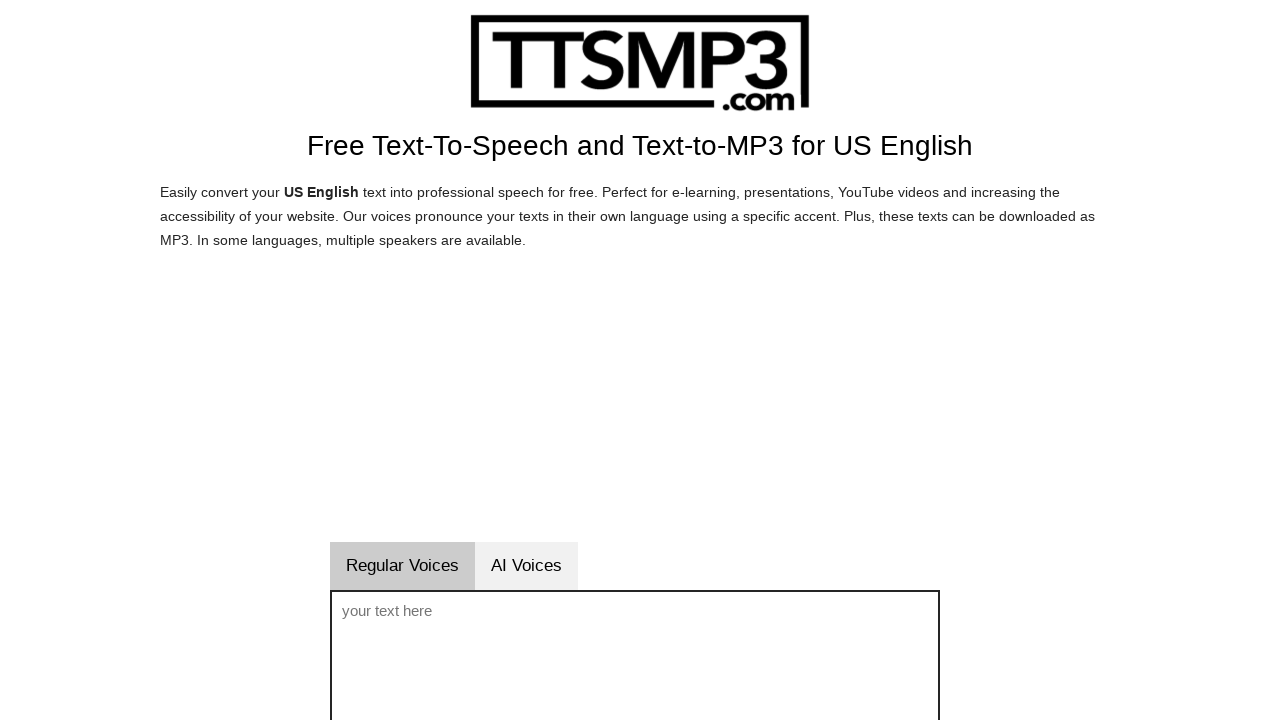

Entered text 'Hello, this is a test of the text to speech system.' into the input field on #voicetext
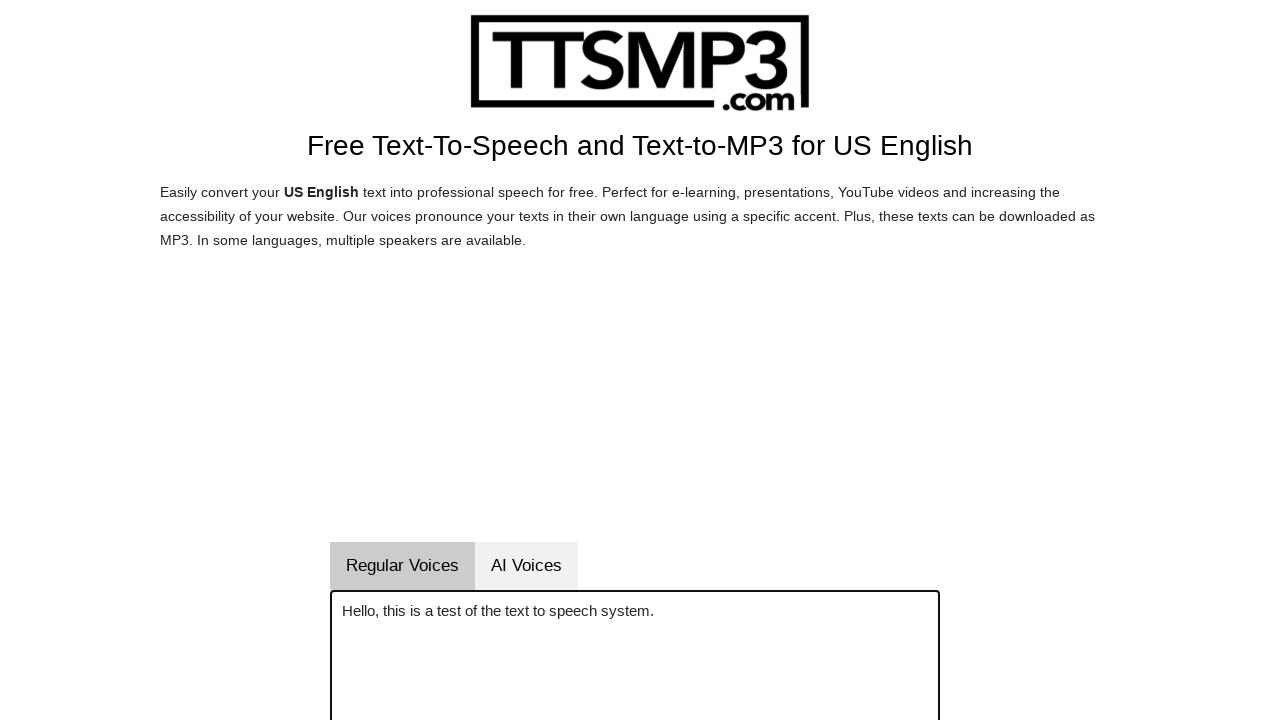

Clicked the speak button to generate audio at (694, 360) on #vorlesenbutton
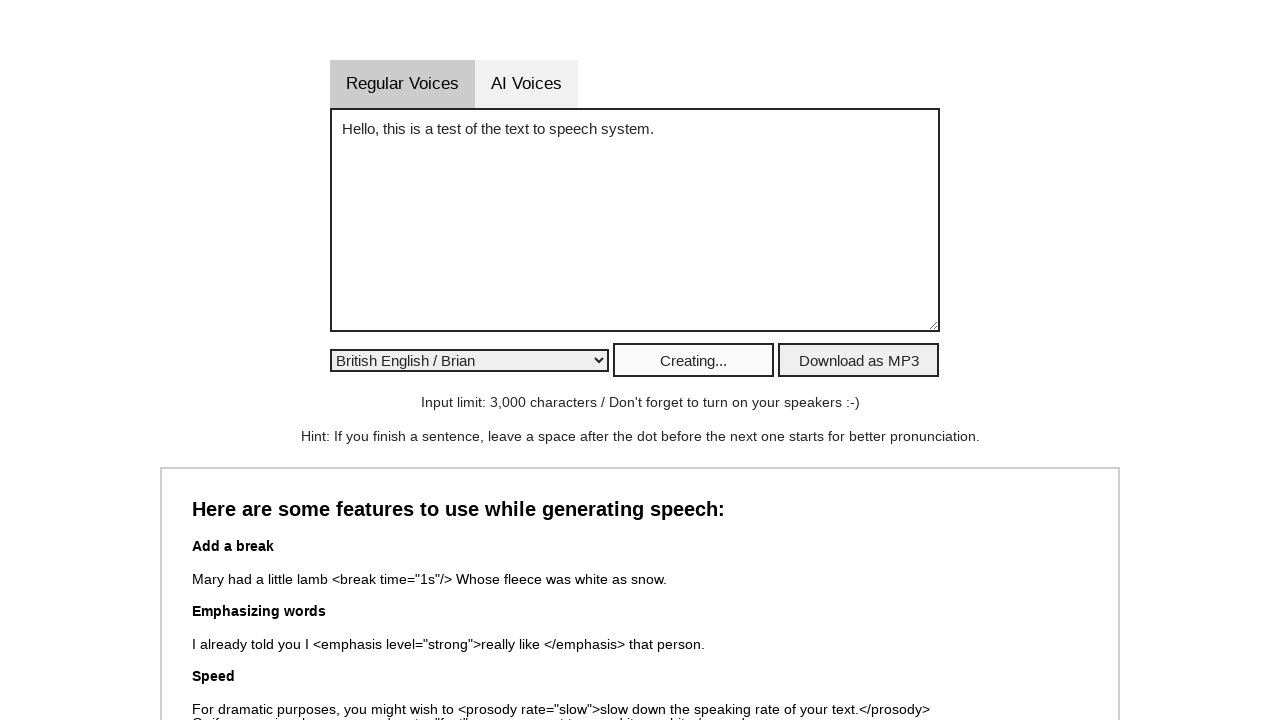

Waited 3 seconds for audio generation to complete
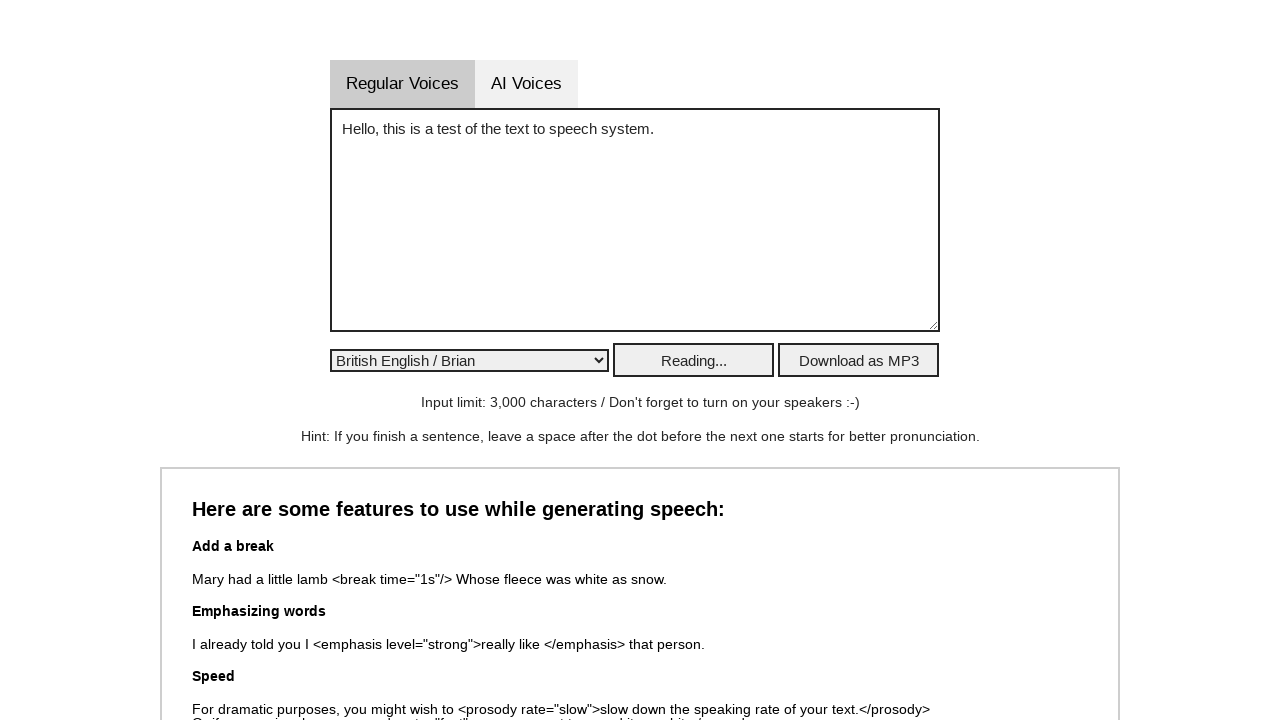

Cleared the text field on #voicetext
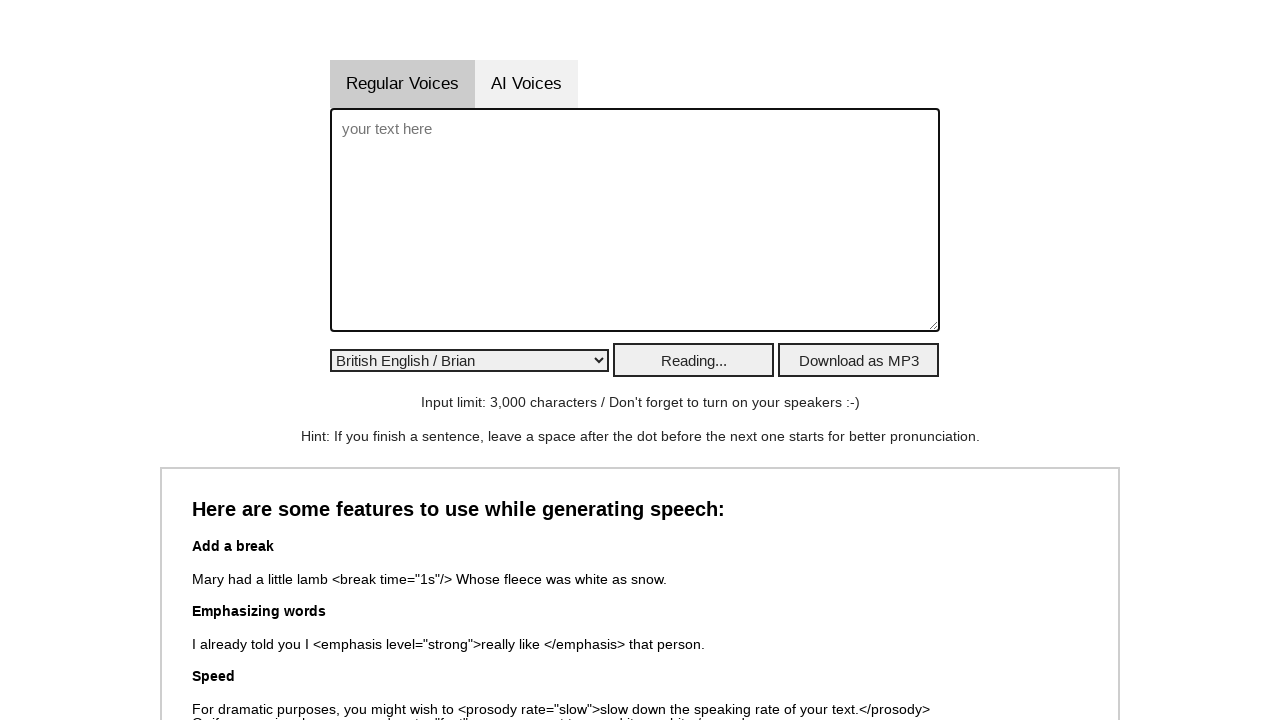

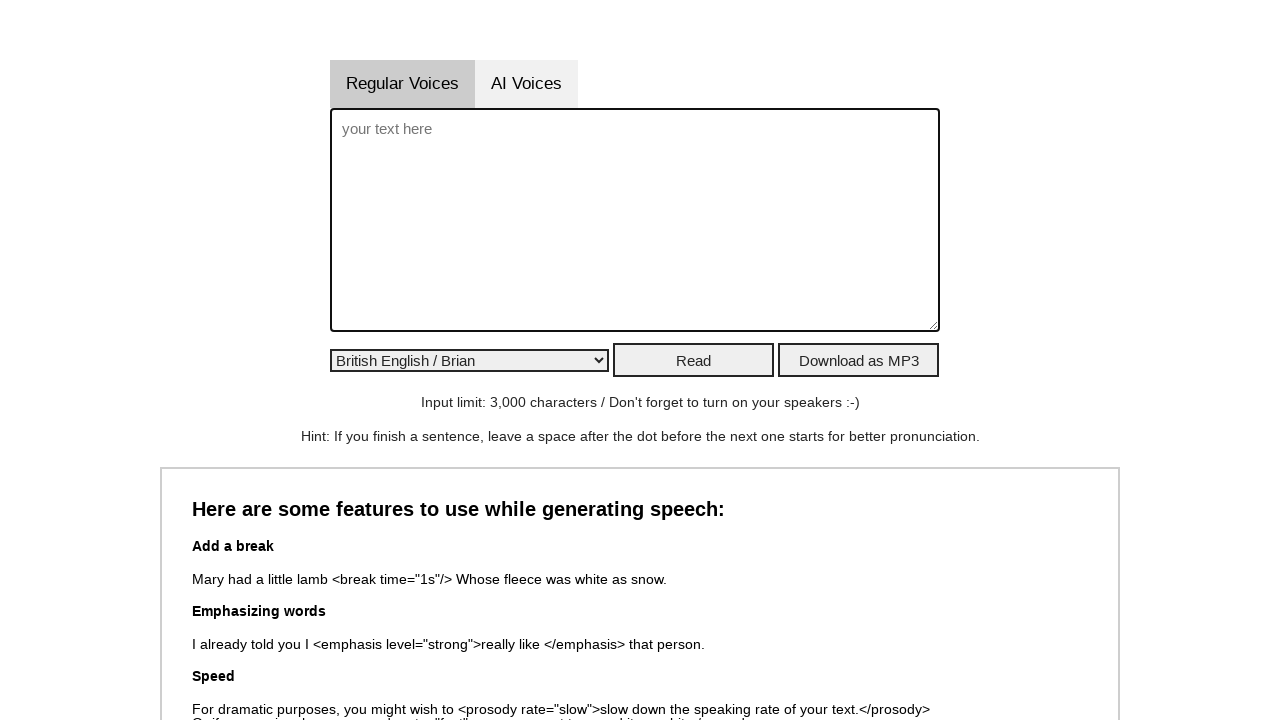